Navigates to a GitHub repository page and verifies the page title contains expected text about automated driver management for Selenium WebDriver

Starting URL: https://github.com/bonigarcia/webdrivermanager

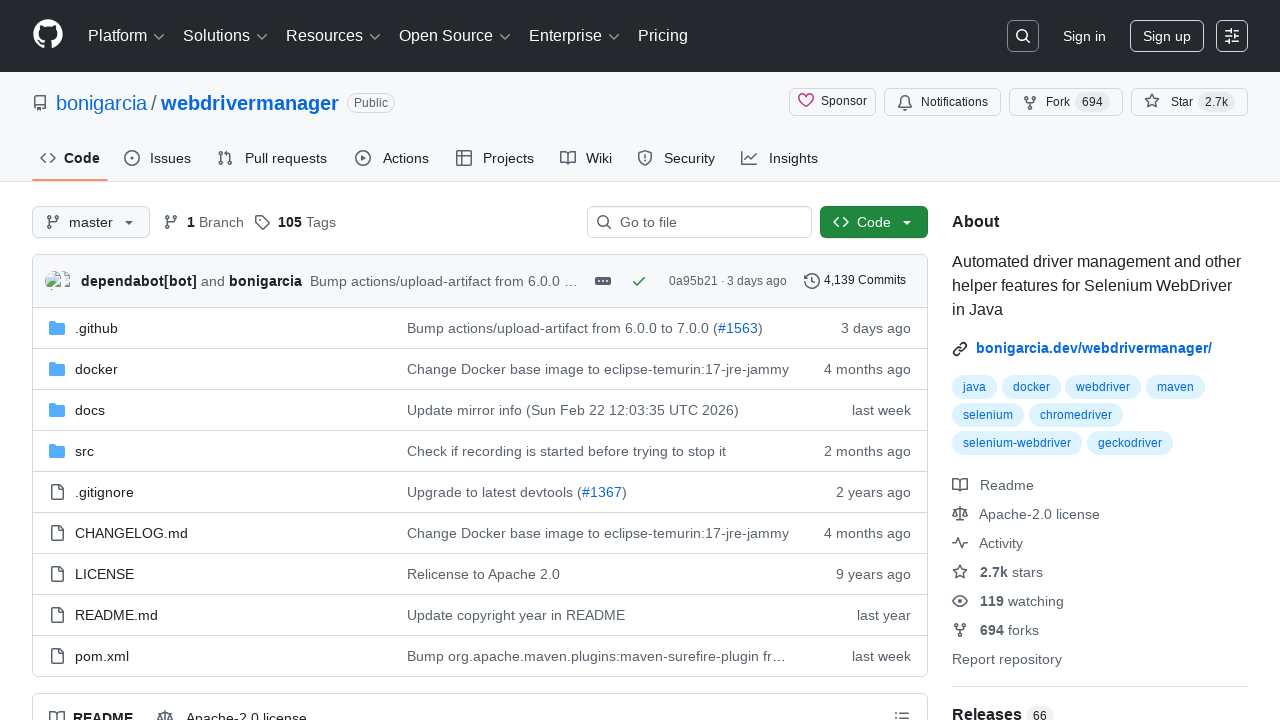

Navigated to GitHub repository at https://github.com/bonigarcia/webdrivermanager
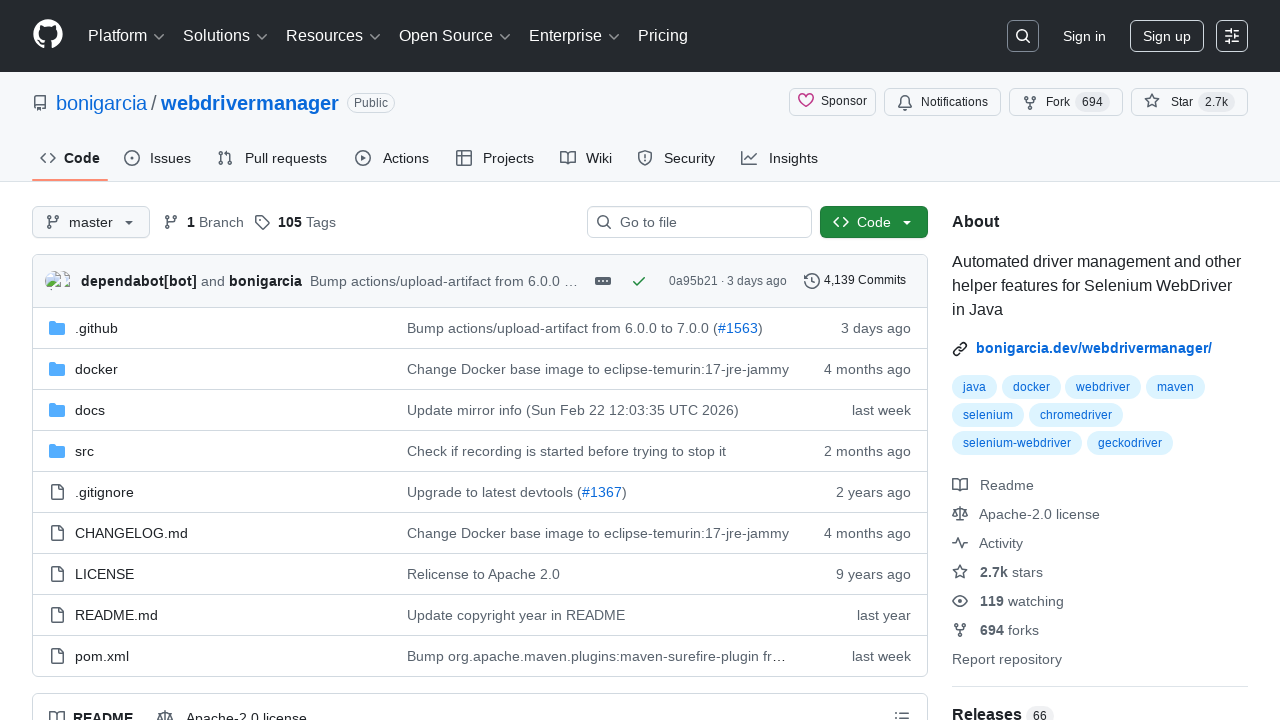

Page DOM content fully loaded
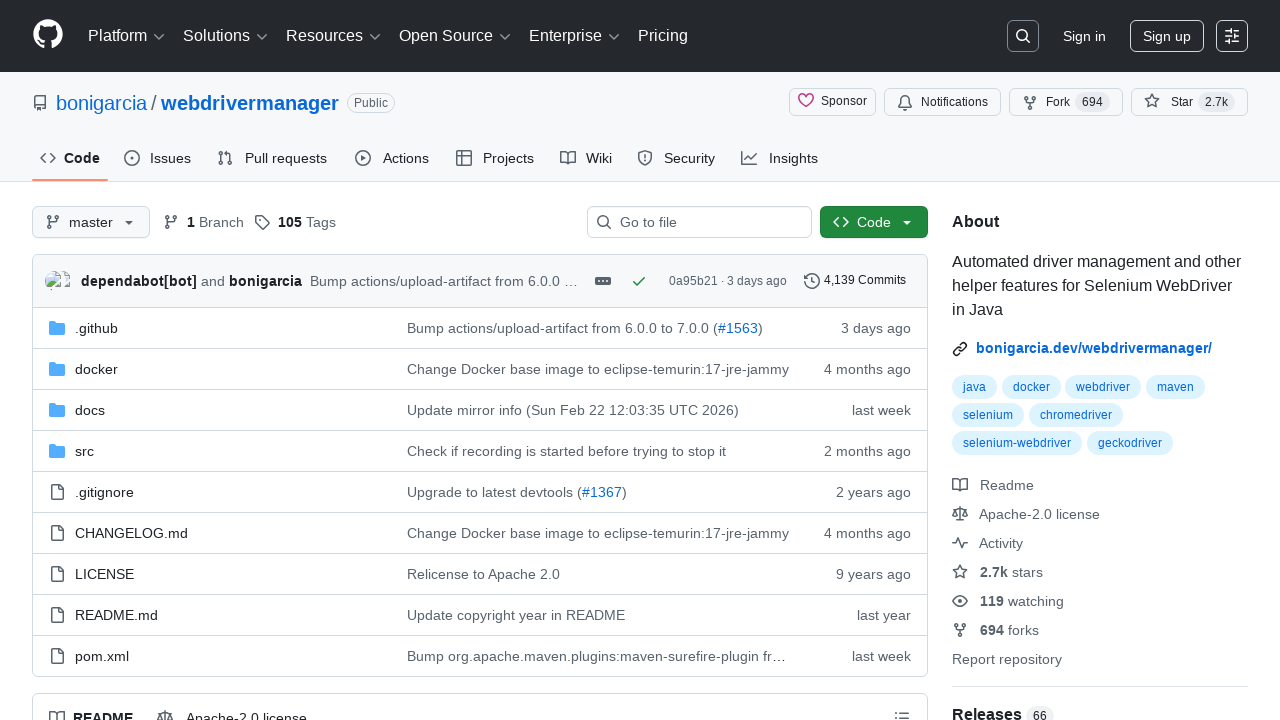

Retrieved page title: 'GitHub - bonigarcia/webdrivermanager: Automated driver management and other helper features for Selenium WebDriver in Java'
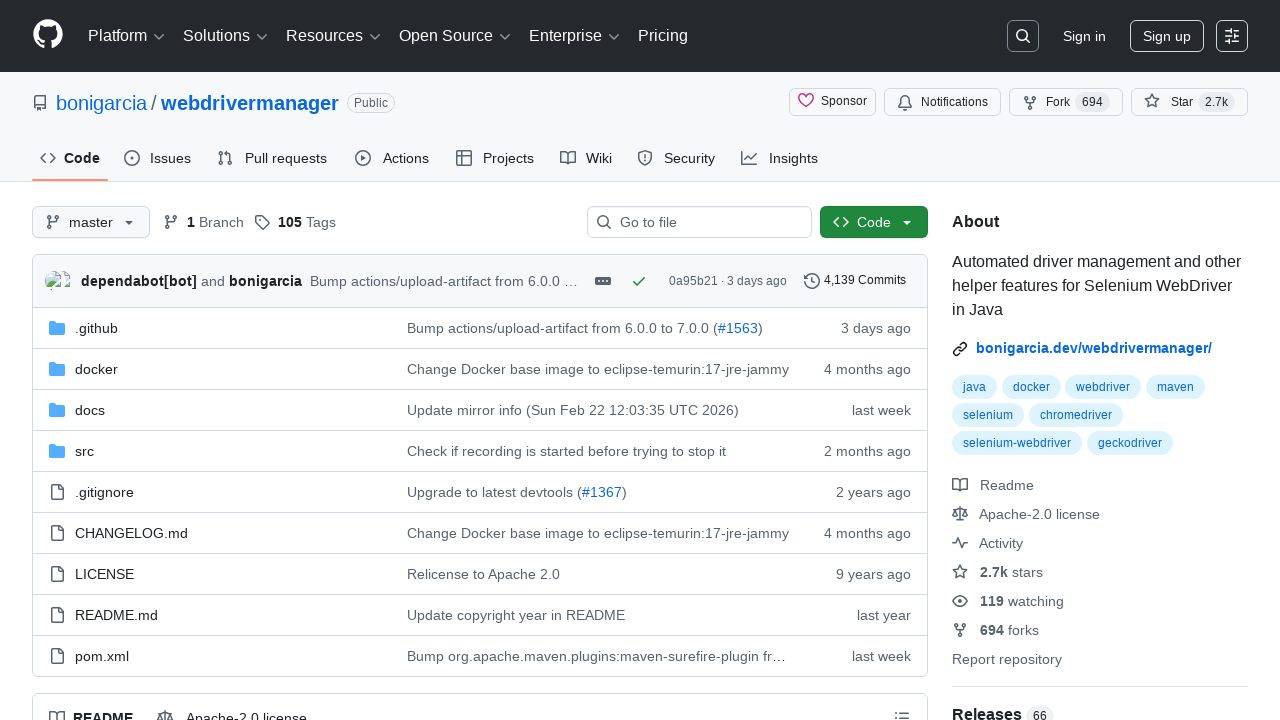

Verified page title contains expected text about automated driver management for Selenium WebDriver
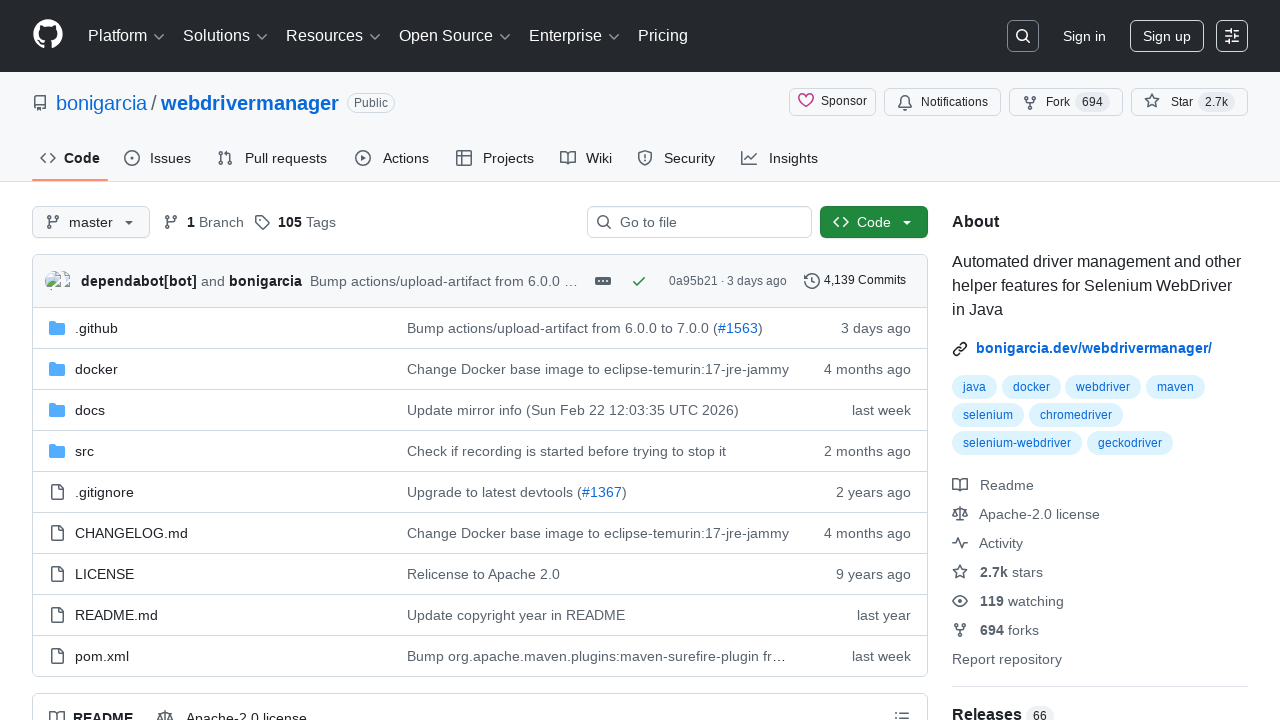

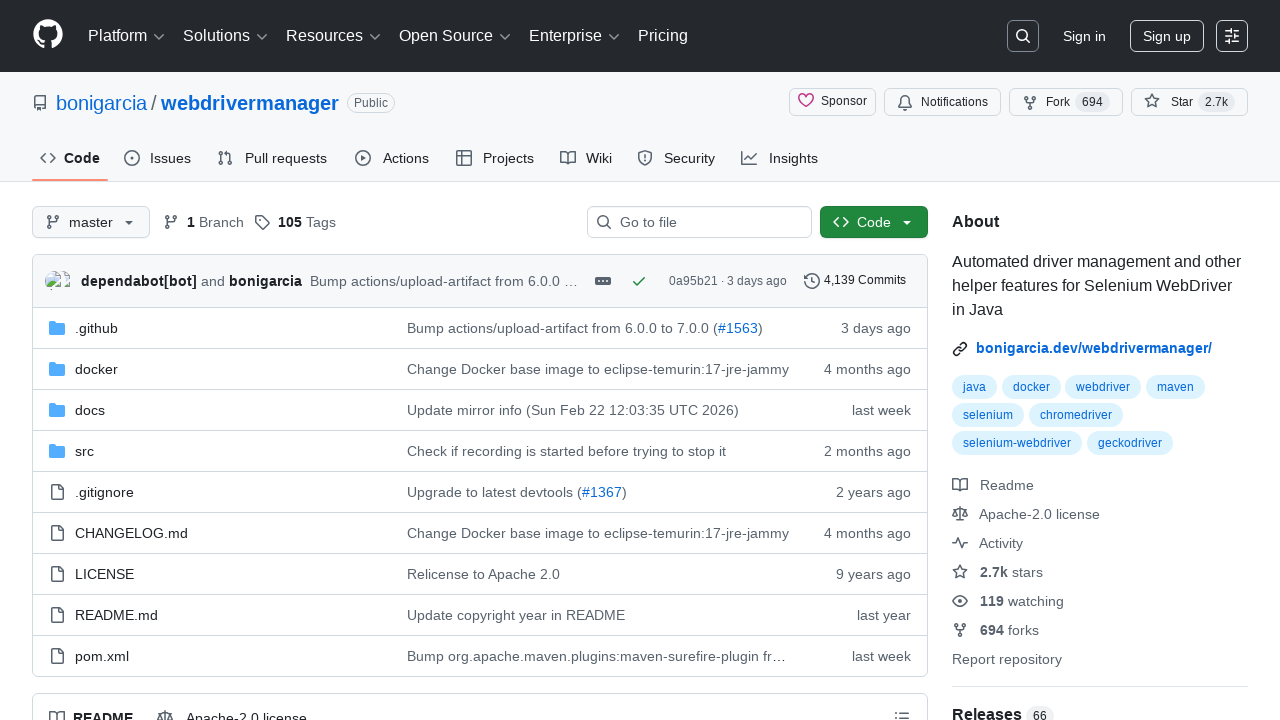